Tests locating an element using XPath with child axis and fills the name input field with a test value on a practice automation site.

Starting URL: https://testautomationpractice.blogspot.com/

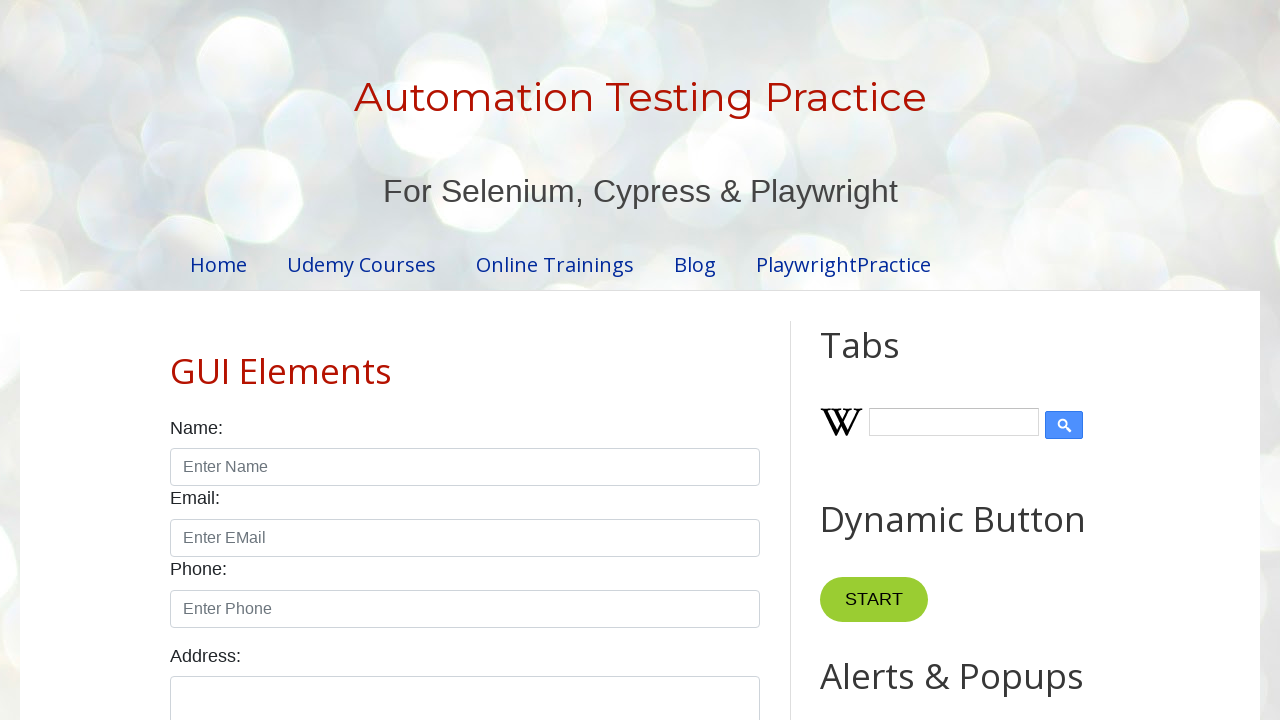

Located element using XPath with child axis and filled name input field with 'manoj' on //div[@class='form-group']//child::input[@id='name']
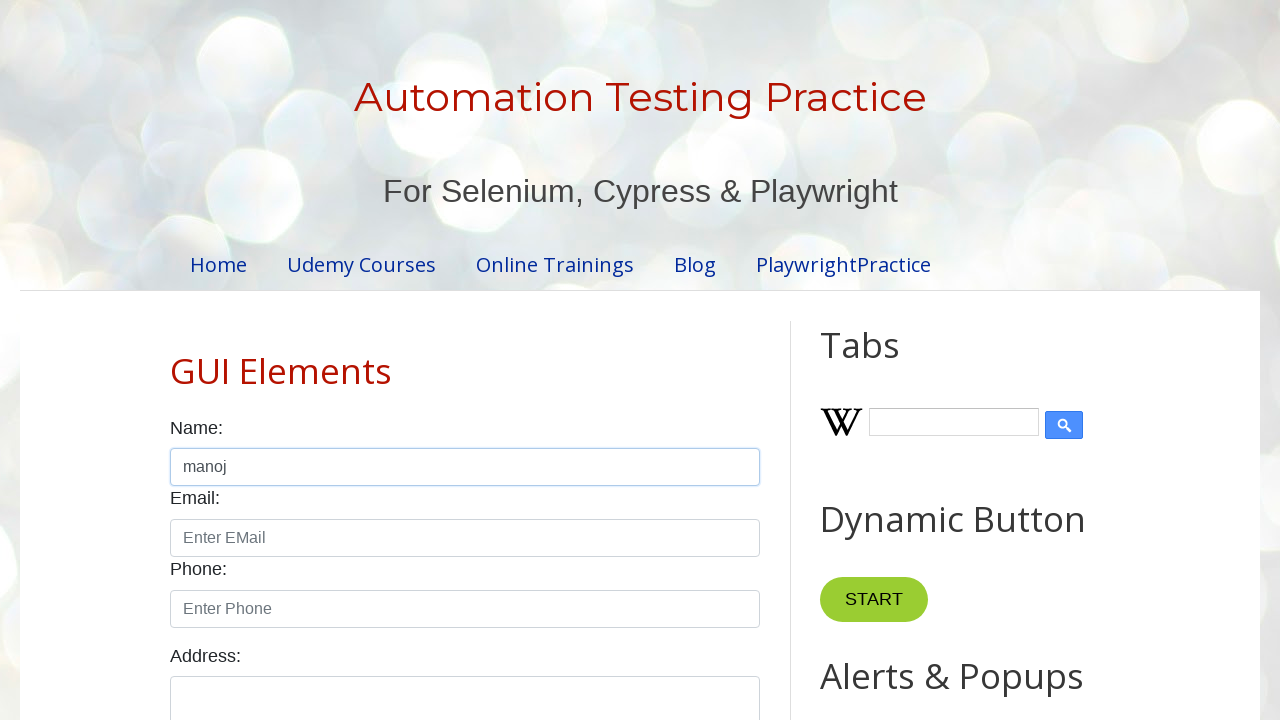

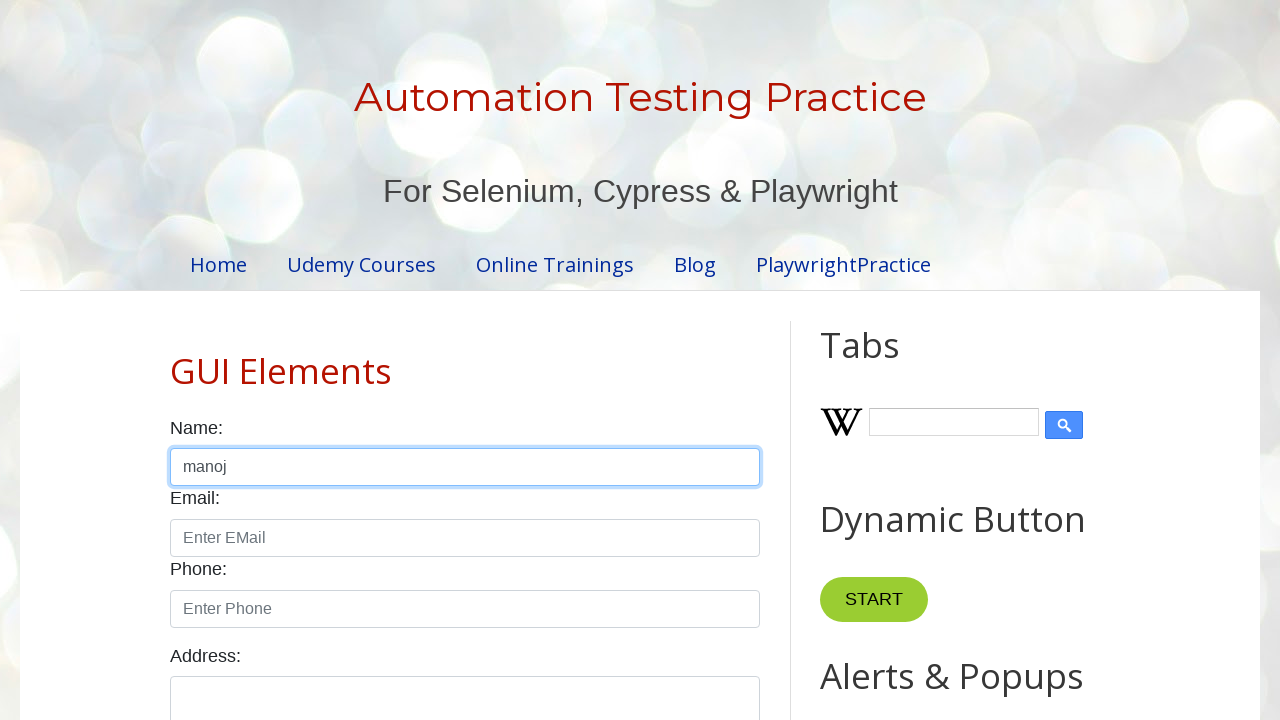